Solves a math captcha by reading a value, calculating the result using a mathematical formula, and filling out a form with the answer along with selecting checkbox and radio button options

Starting URL: http://suninjuly.github.io/math.html

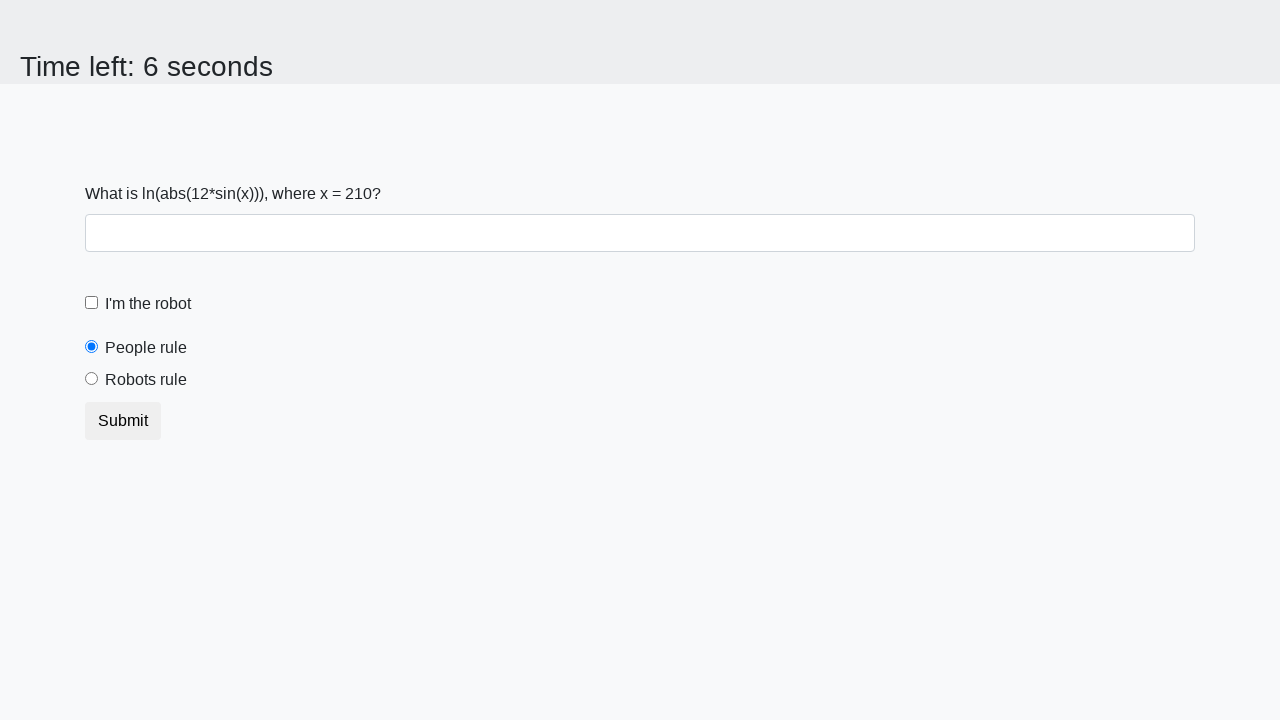

Located the input value element
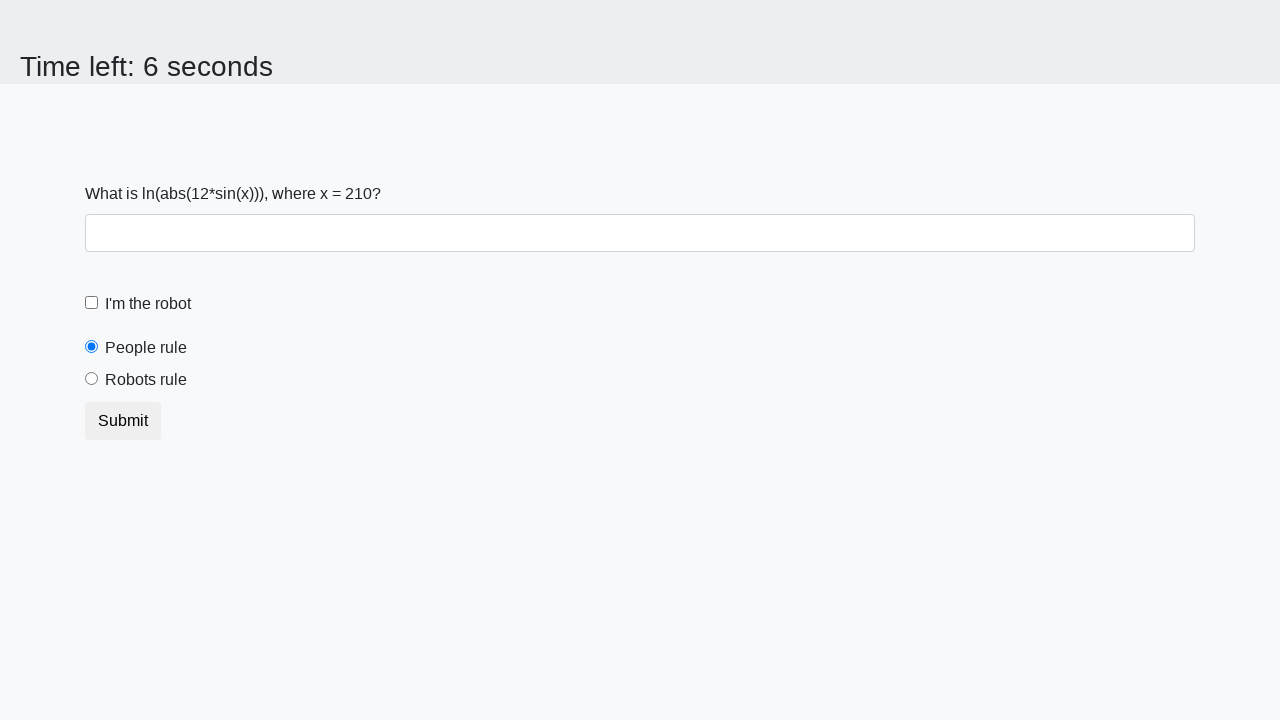

Read input value from captcha: 210
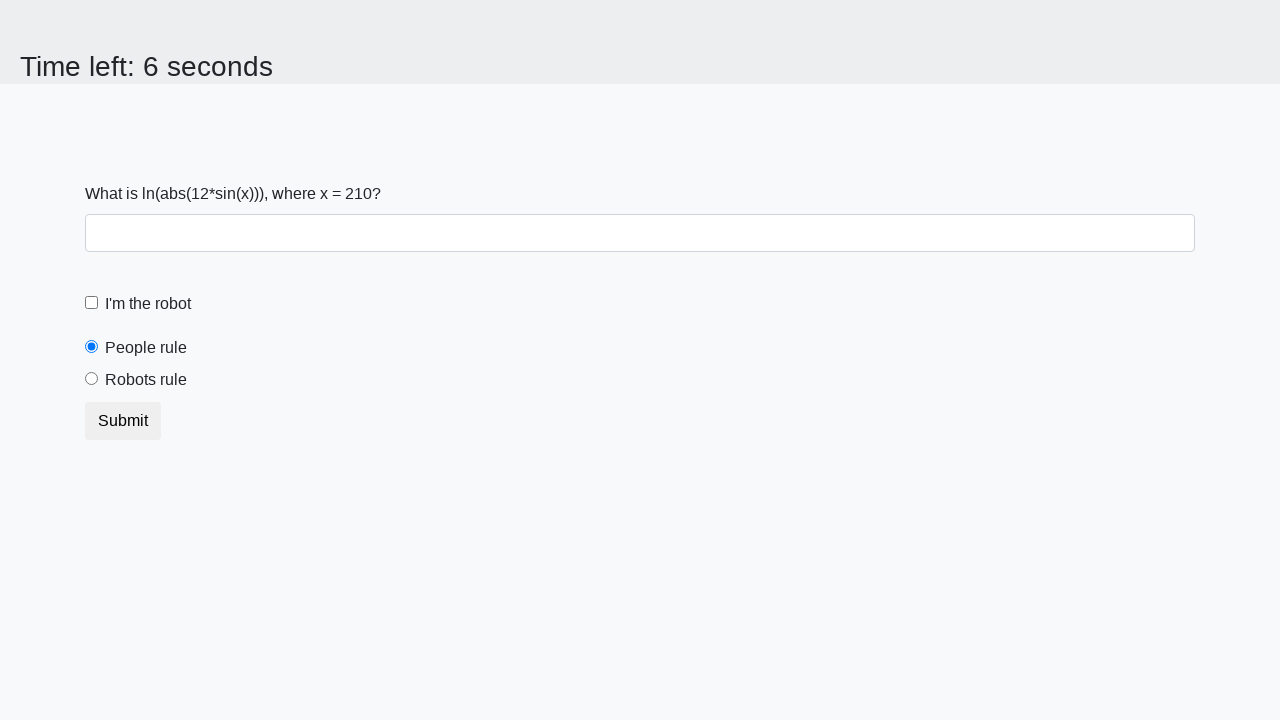

Calculated result using formula: 1.725018029243405
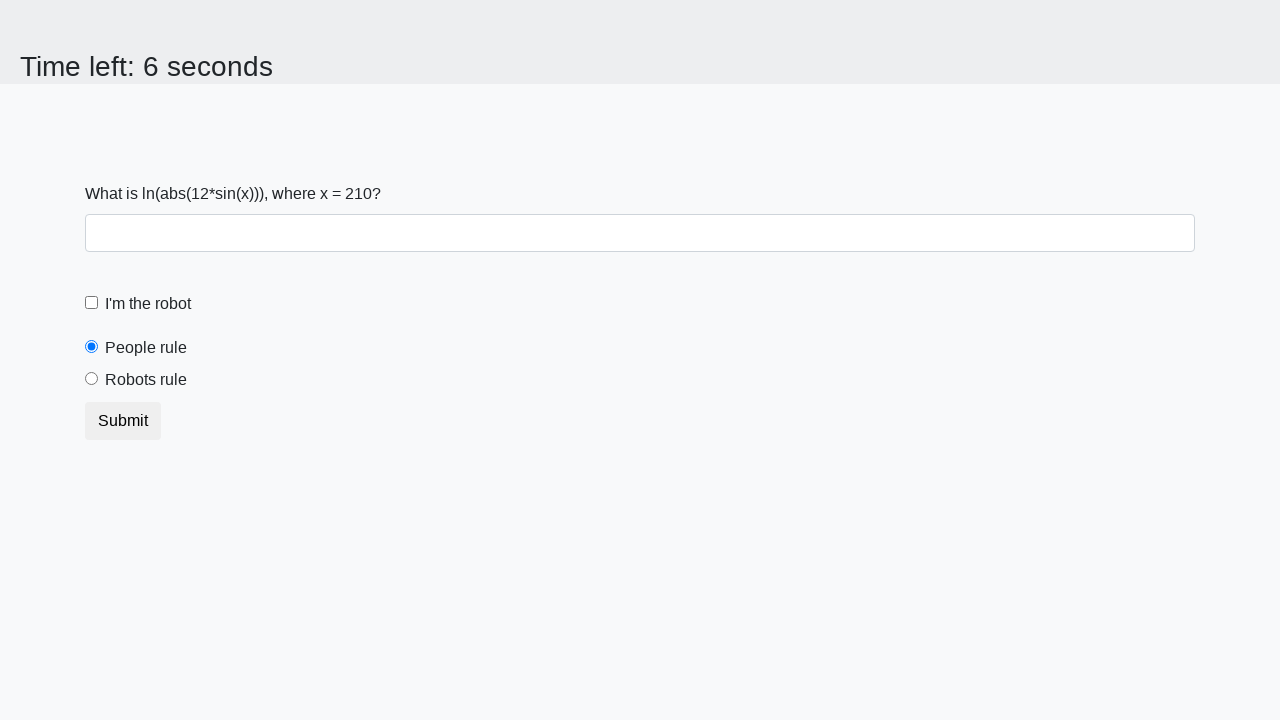

Filled answer field with calculated value: 1.725018029243405 on #answer
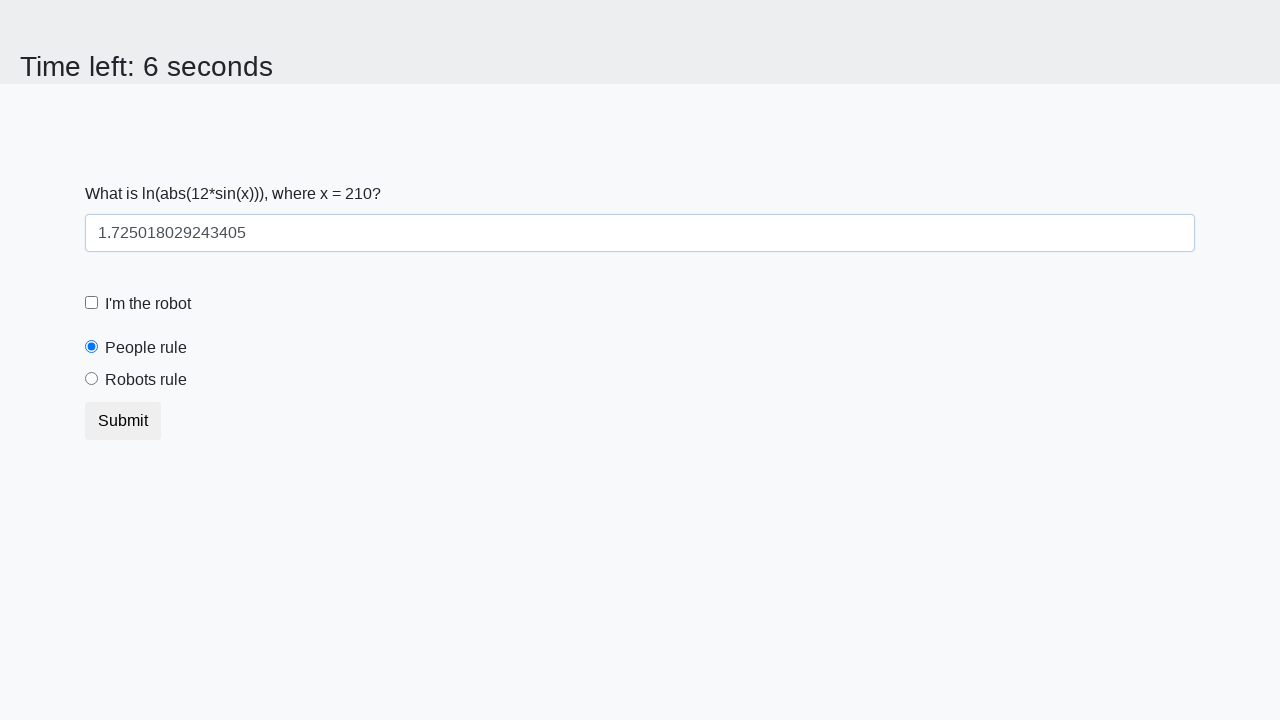

Clicked the robot checkbox at (92, 303) on #robotCheckbox
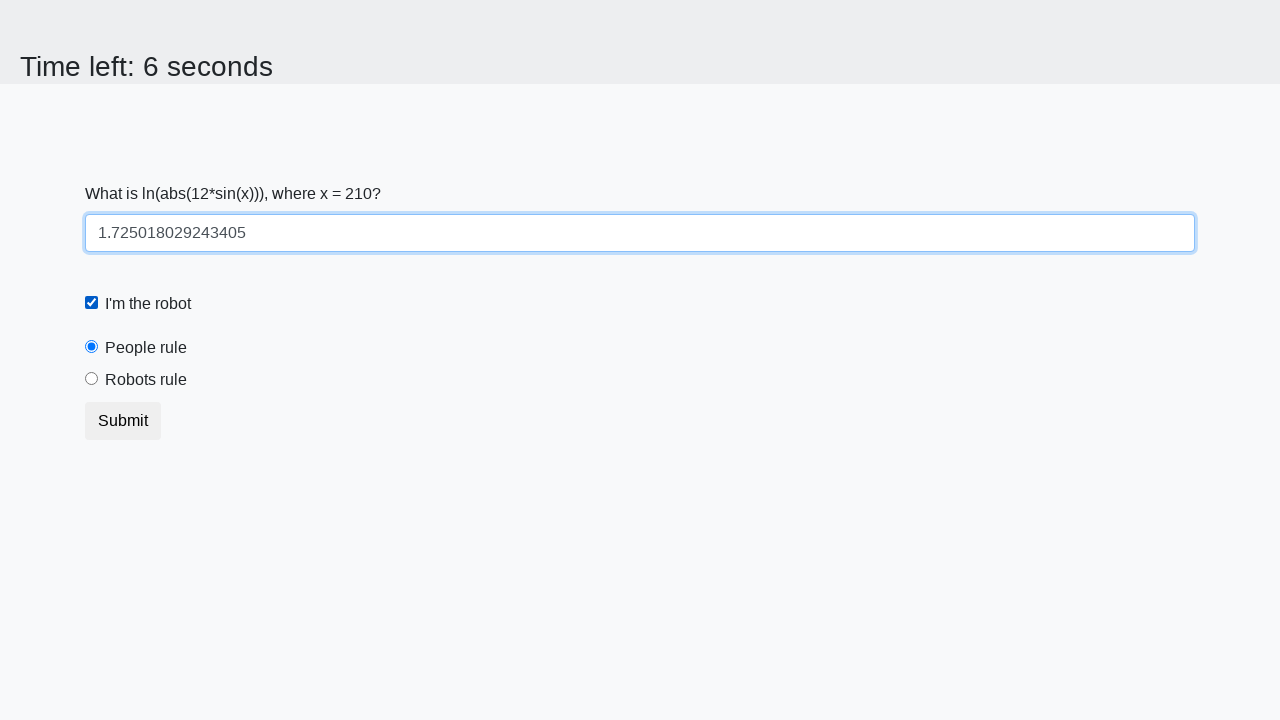

Clicked the 'robots rule' radio button at (92, 379) on #robotsRule
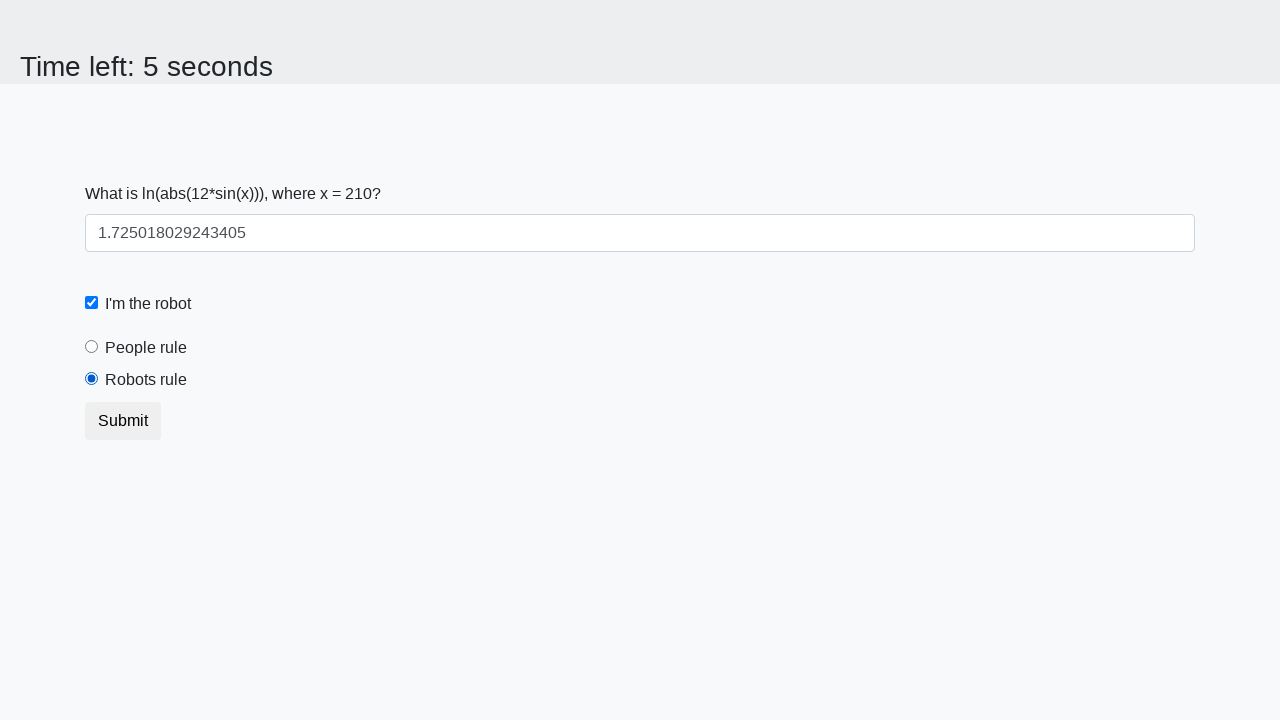

Clicked submit button to complete the form at (123, 421) on button.btn
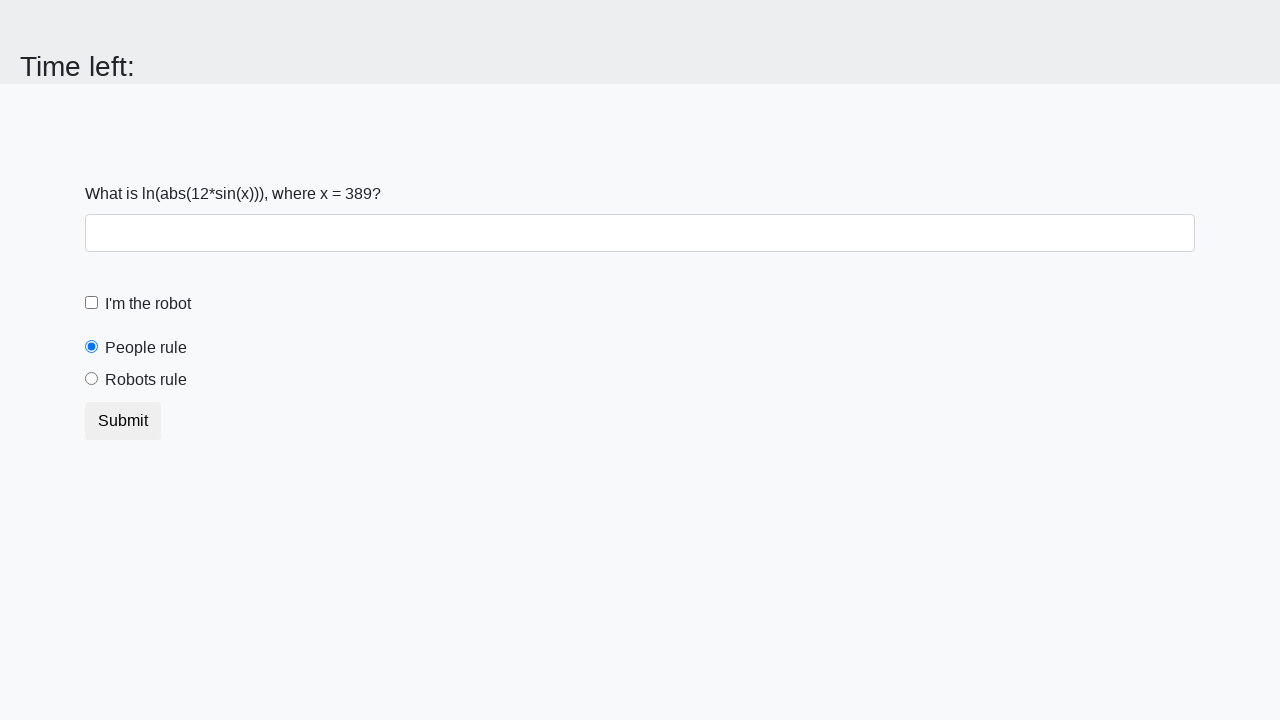

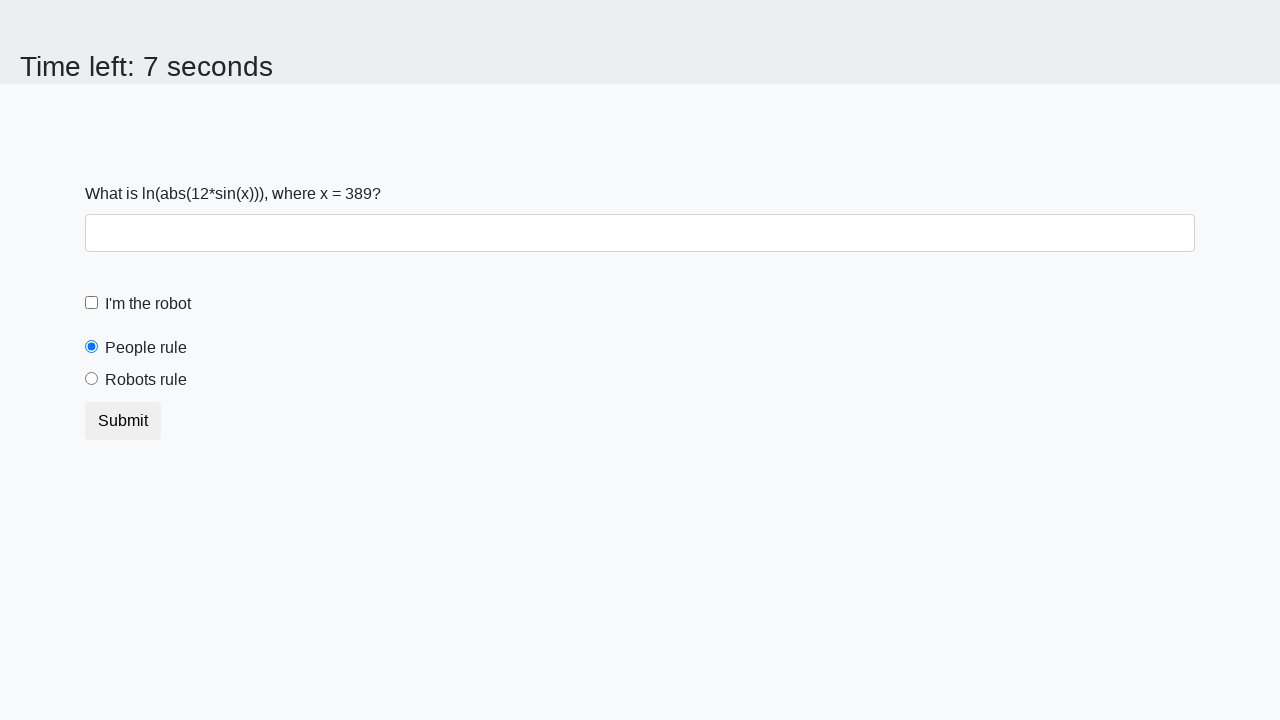